Tests dynamic UI controls by toggling a checkbox's visibility using Remove and Add buttons, verifying the element appears and disappears correctly

Starting URL: https://the-internet.herokuapp.com/dynamic_controls

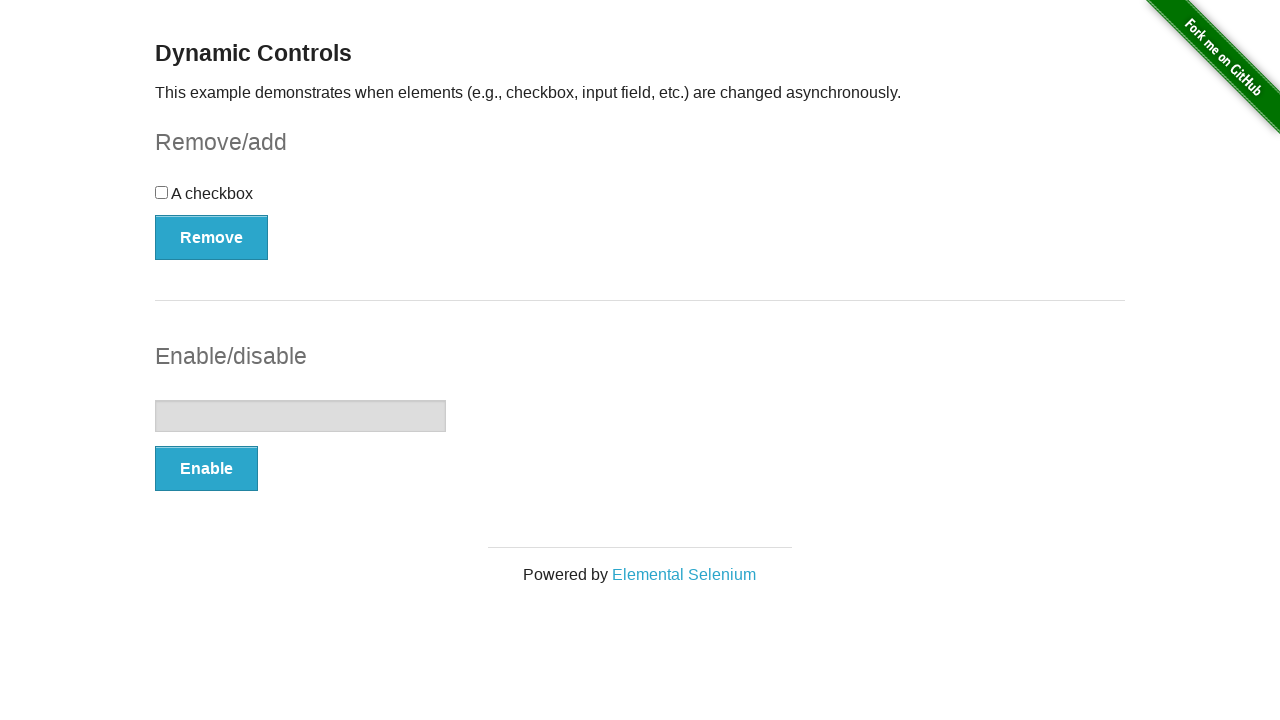

Clicked checkbox to check it at (162, 192) on input[type='checkbox']
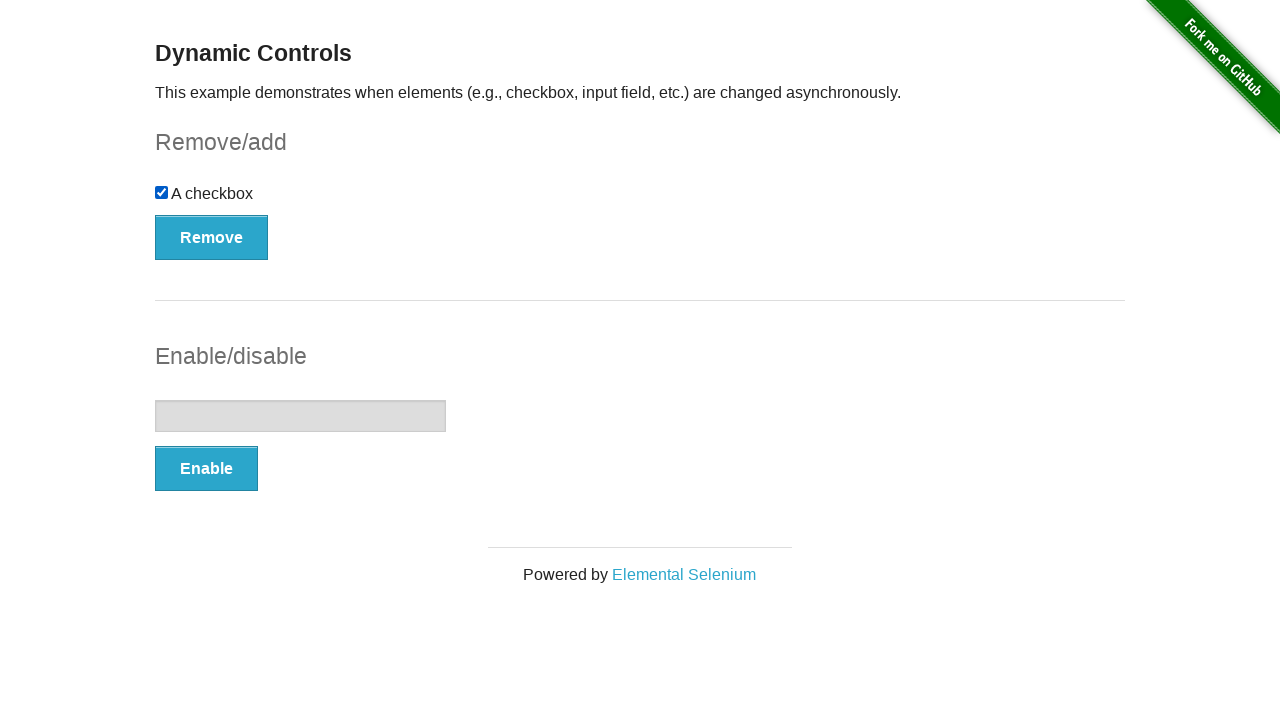

Clicked Remove button to hide checkbox at (212, 237) on button:has-text('Remove')
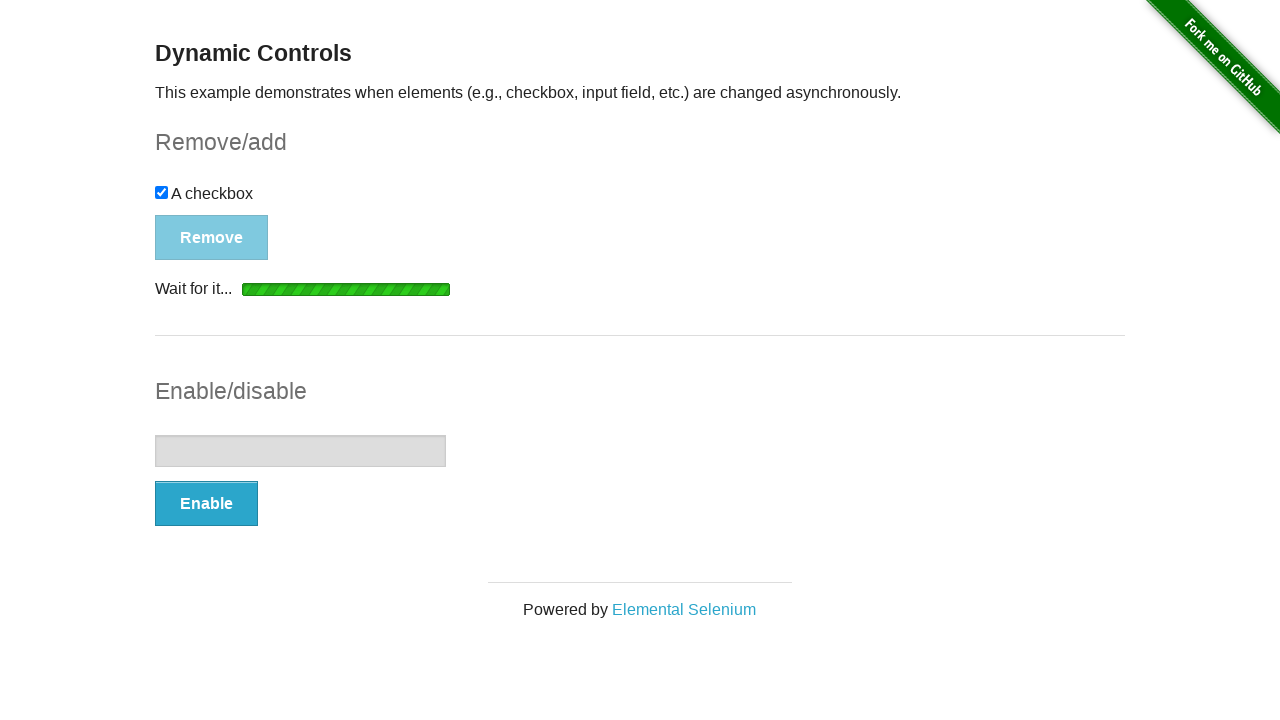

Verified checkbox became invisible after Remove button clicked
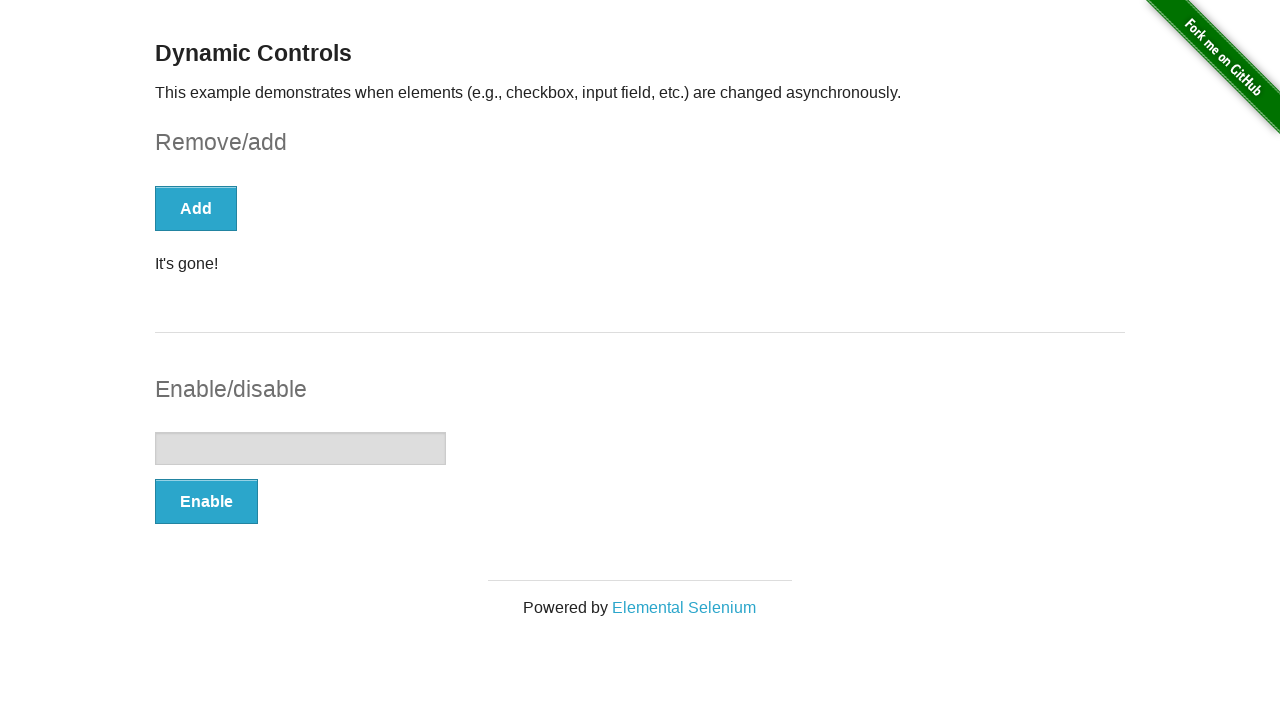

Clicked Add button to restore checkbox at (196, 208) on button:has-text('Add')
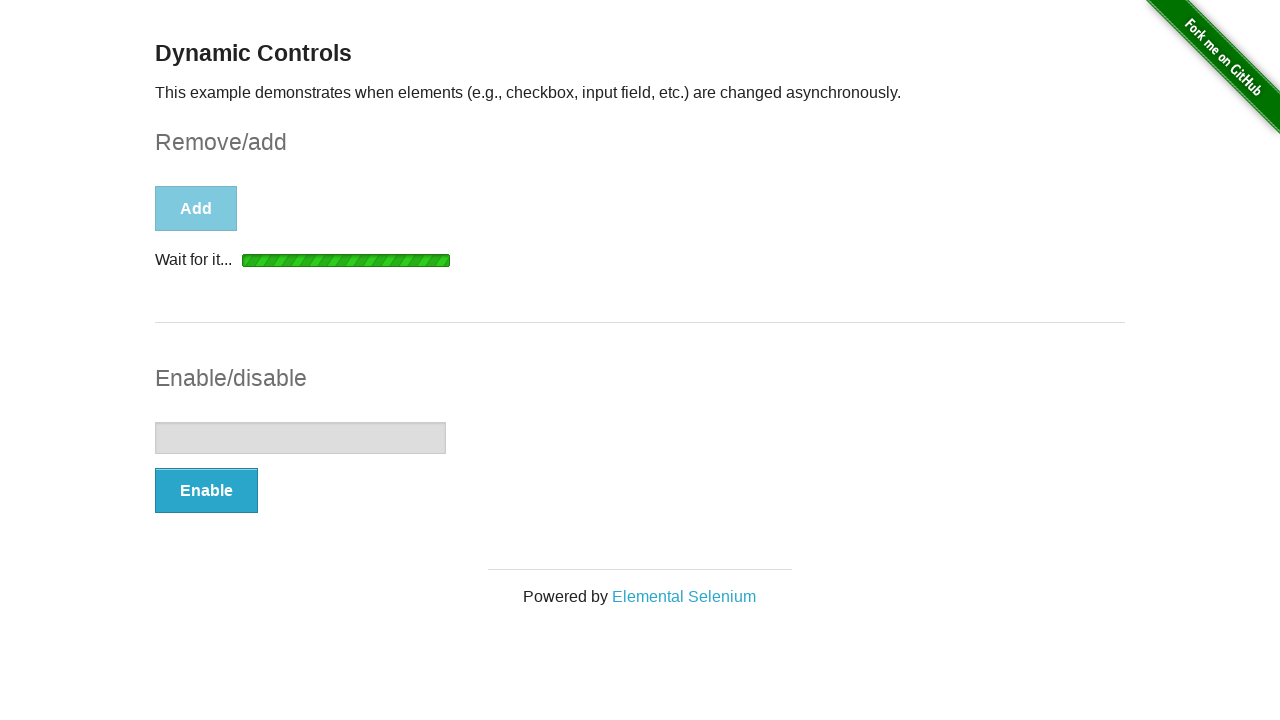

Verified checkbox became visible again after Add button clicked
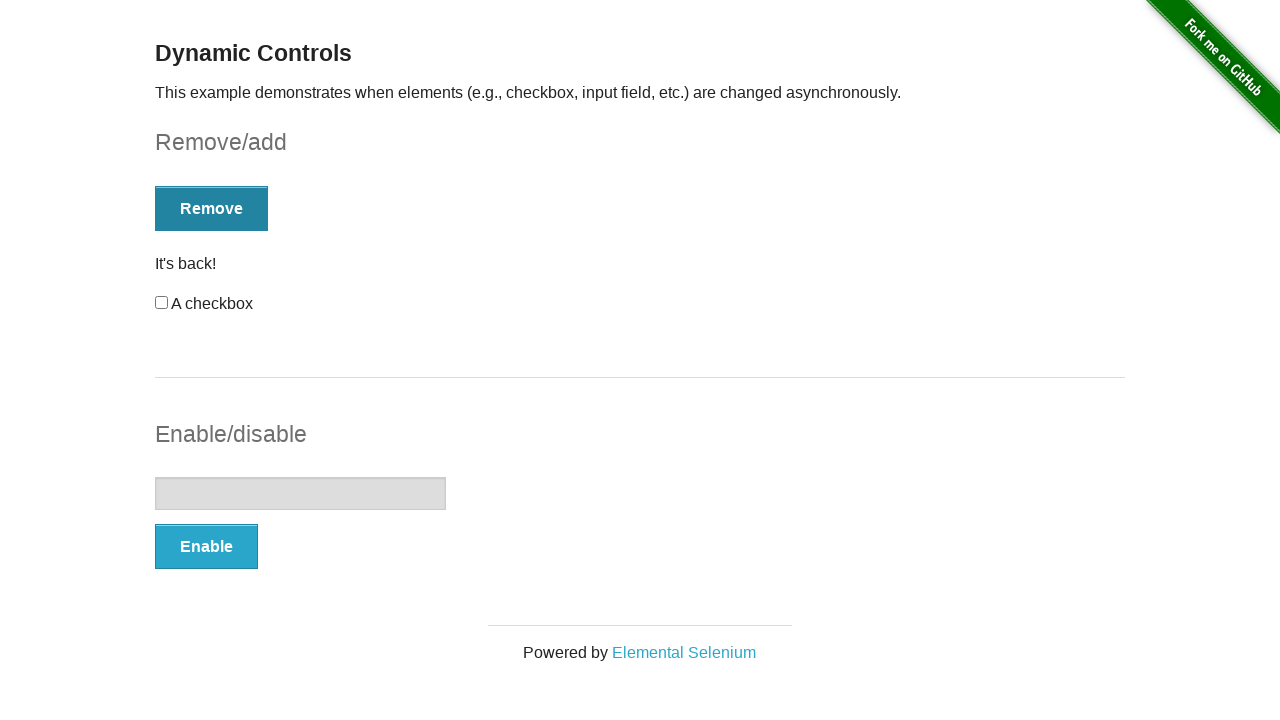

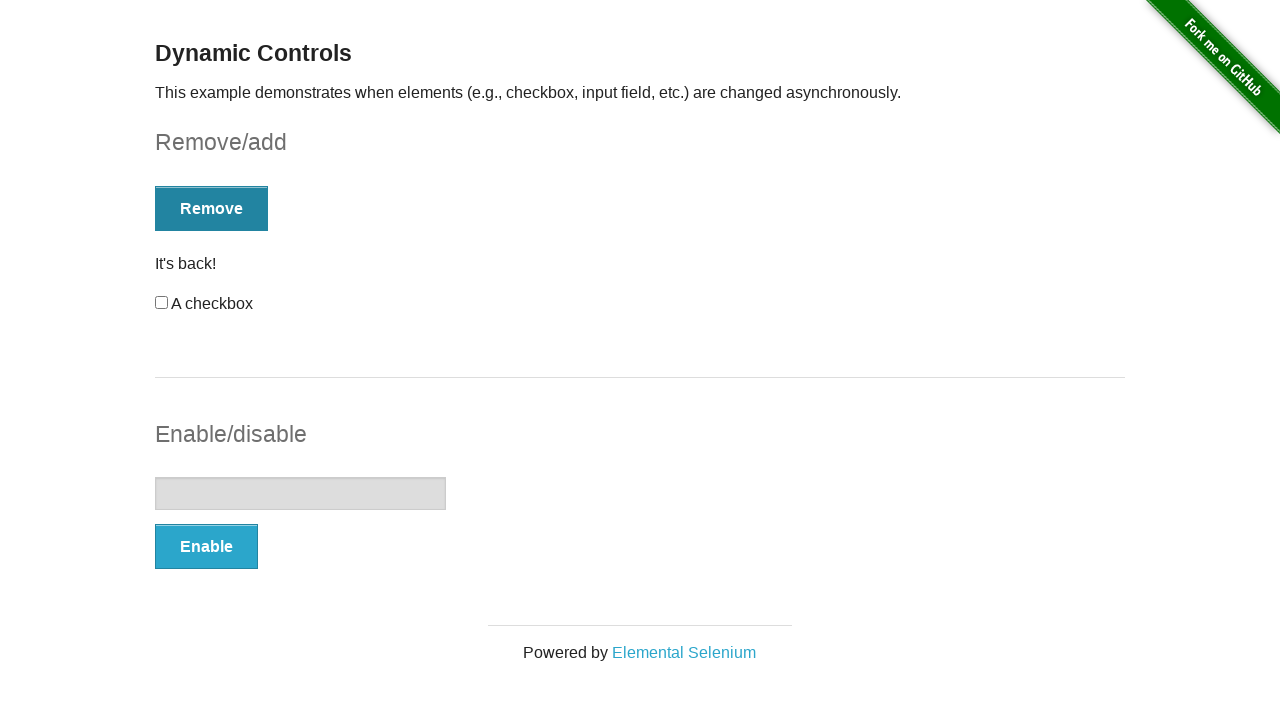